Tests checkbox and radio button selection and deselection functionality on a form with multiple fields, verifying that checkboxes can be toggled and radio buttons switch selection properly.

Starting URL: https://automationfc.github.io/multiple-fields/

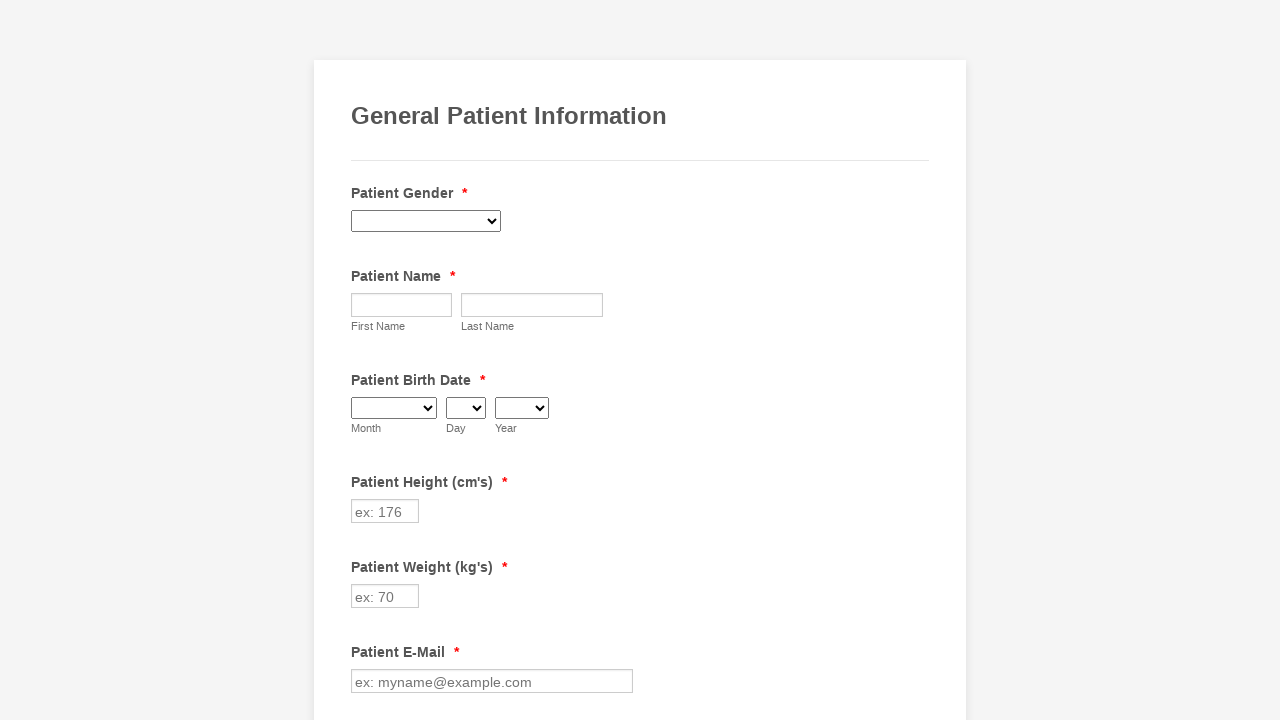

Clicked Cancer checkbox to select it at (362, 360) on xpath=//input[@value='Cancer']
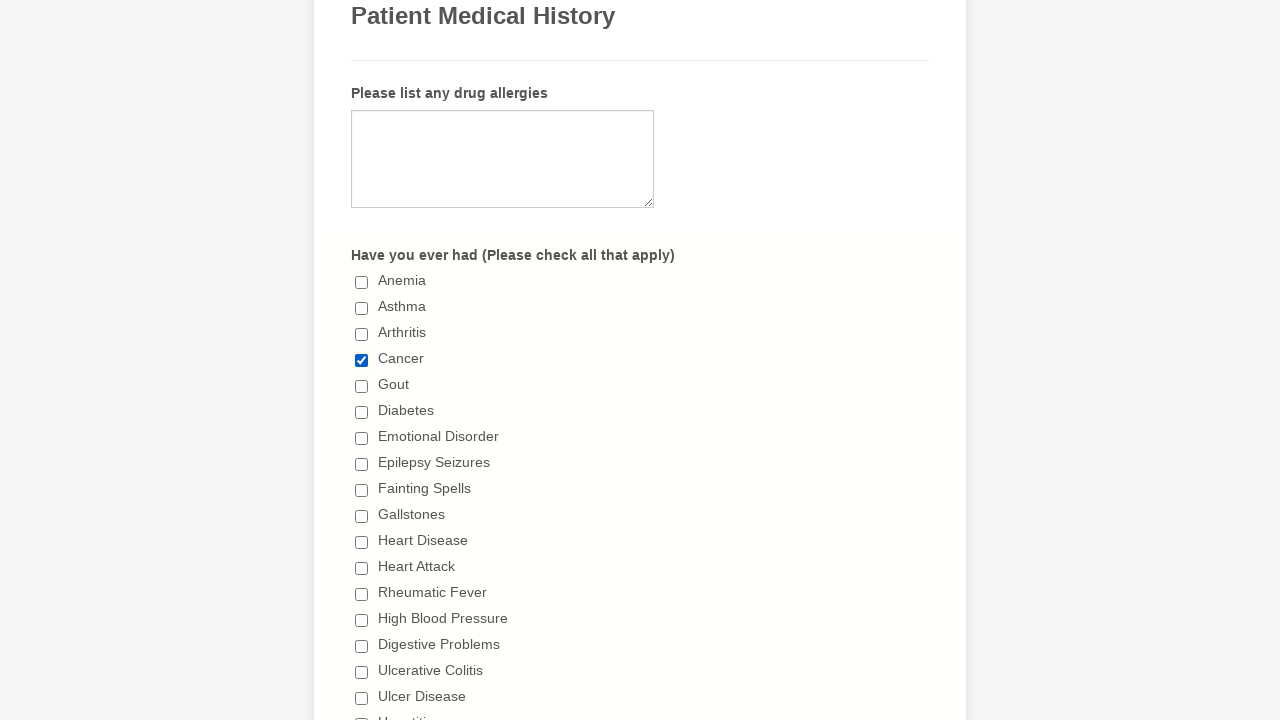

Clicked Fainting Spells checkbox to select it at (362, 490) on xpath=//input[@value='Fainting Spells']
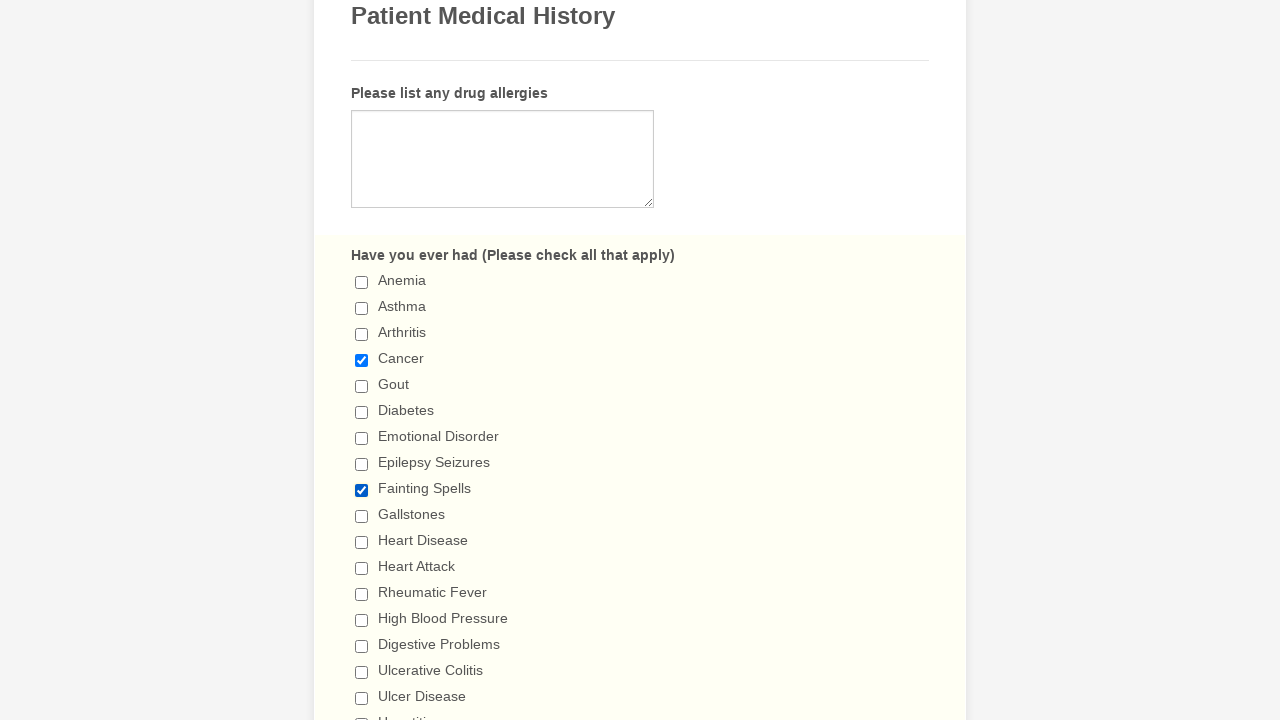

Verified Cancer checkbox is selected
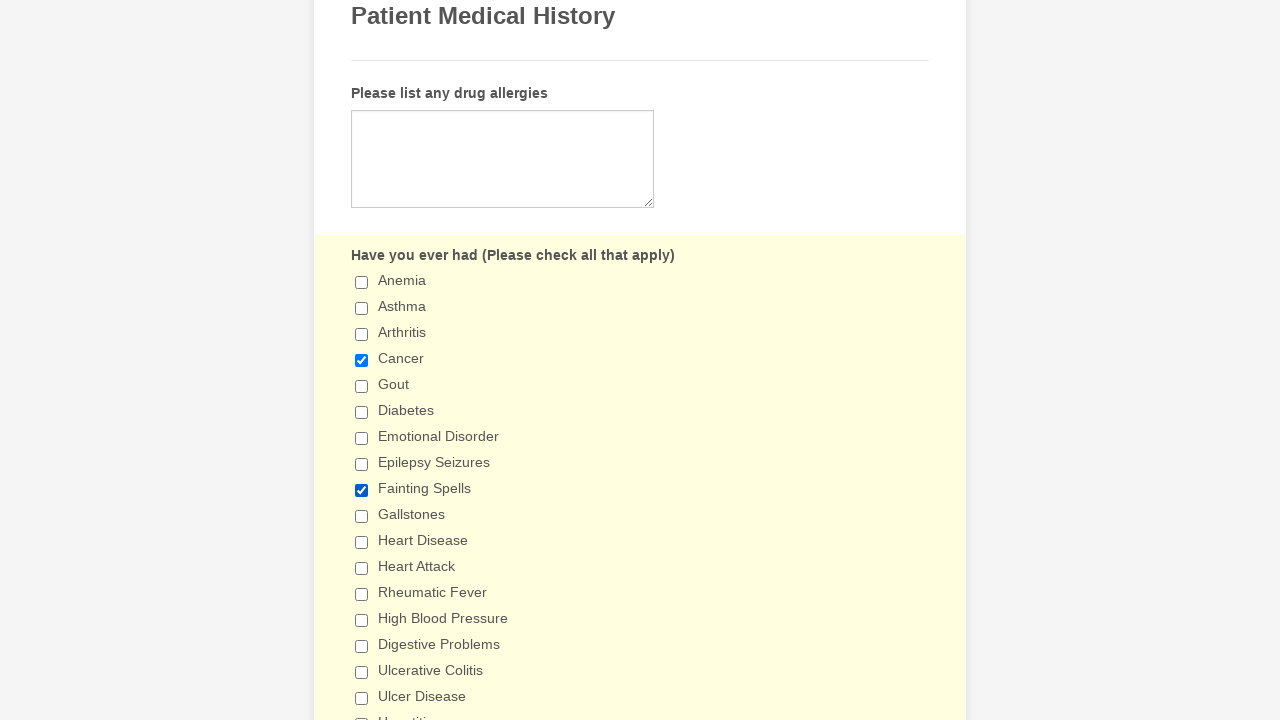

Verified Fainting Spells checkbox is selected
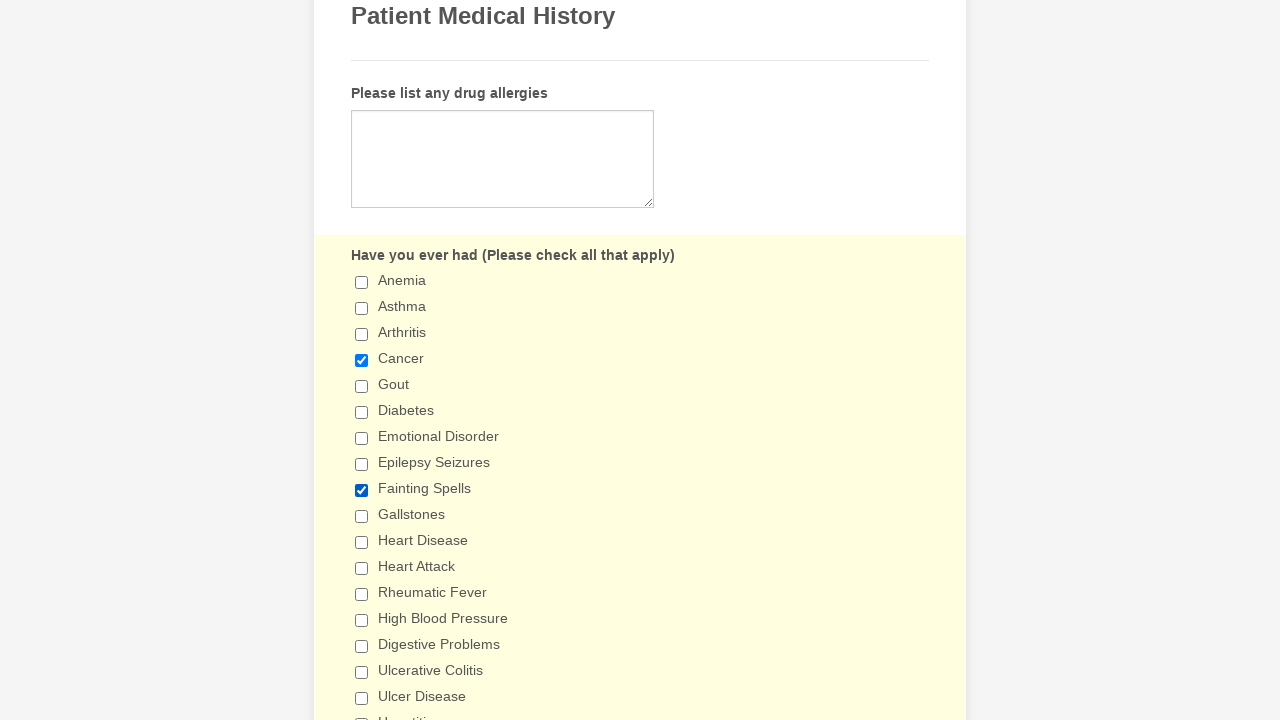

Clicked 5+ days radio button to select it at (362, 361) on xpath=//input[@value='5+ days']
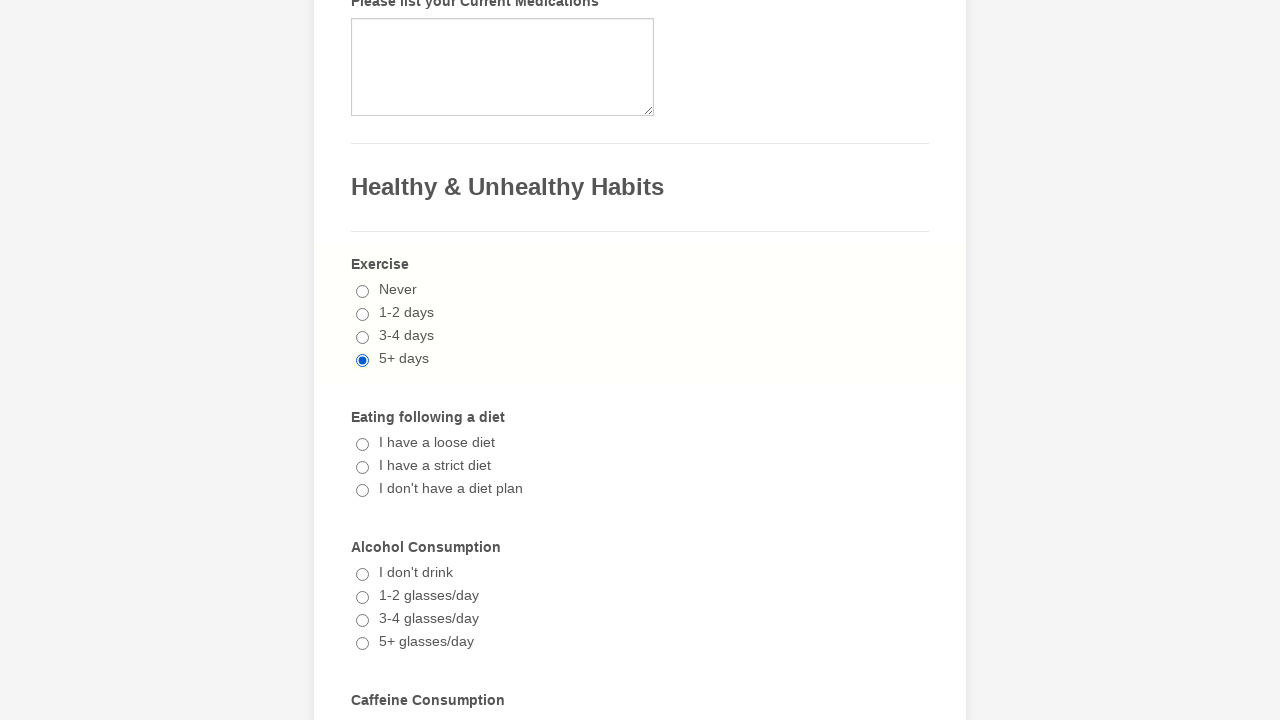

Verified 5+ days radio button is selected
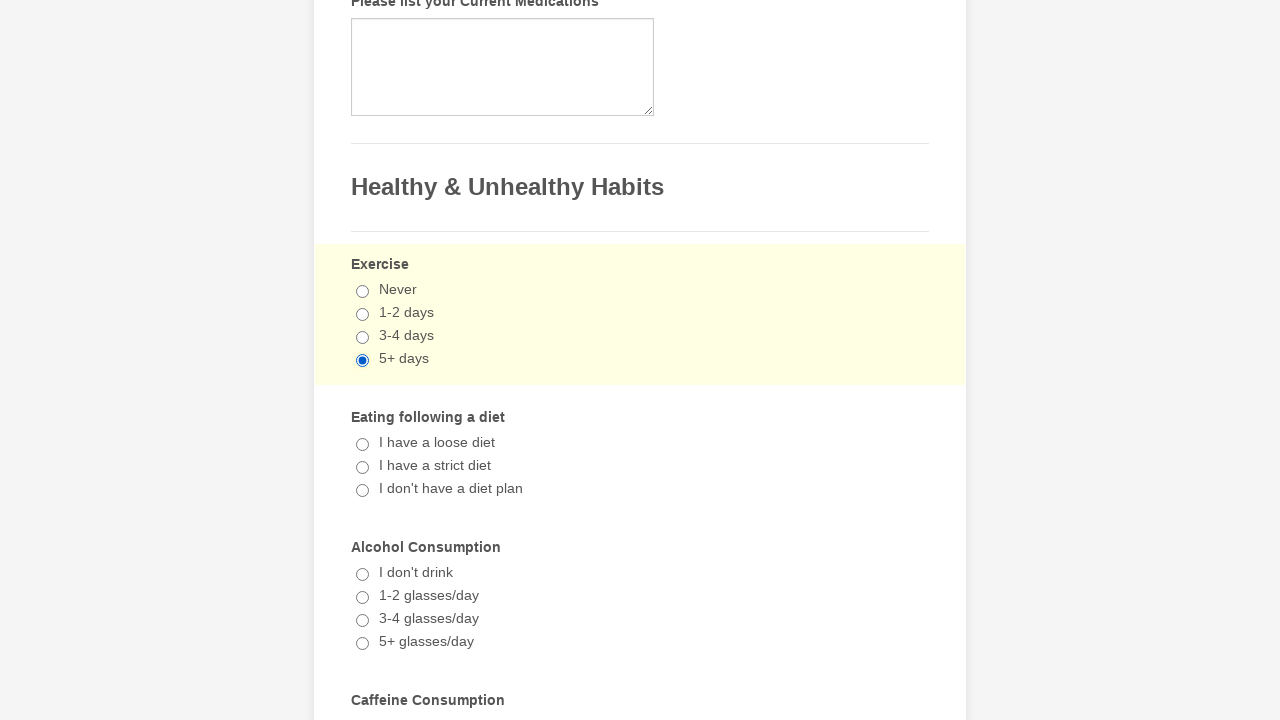

Clicked 1-2 days radio button to select it at (362, 315) on xpath=//input[@value='1-2 days']
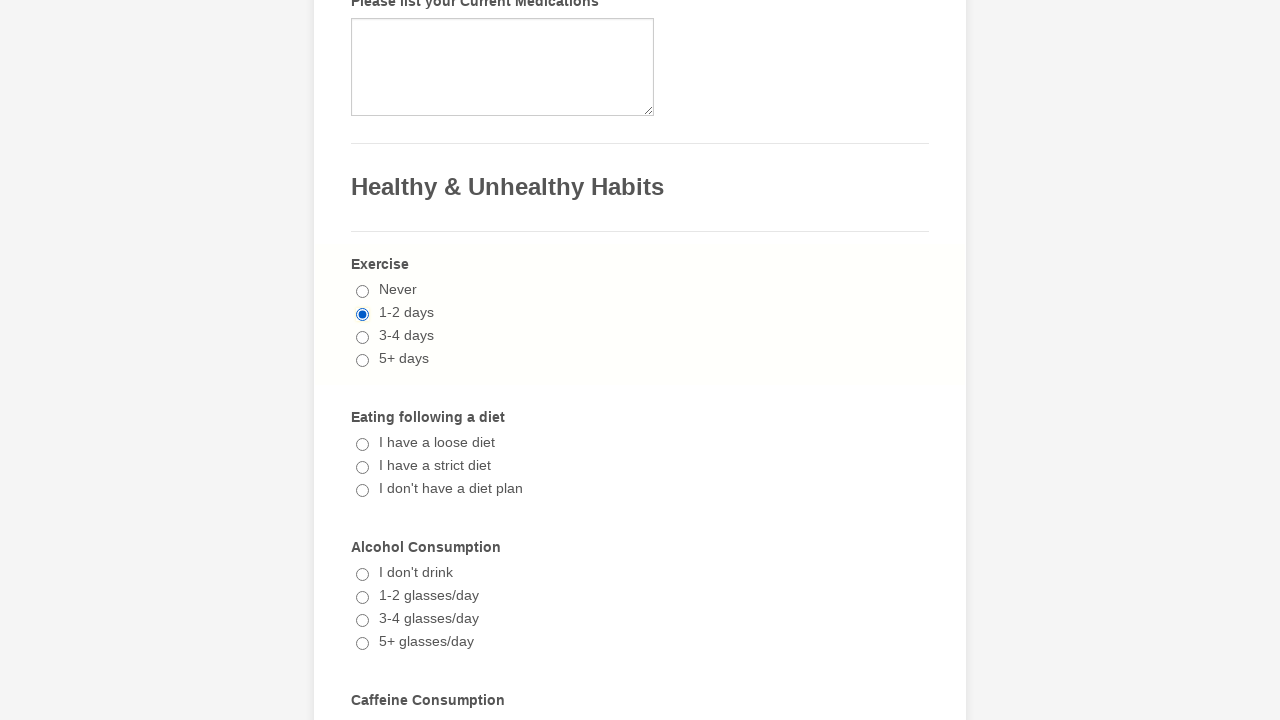

Verified 1-2 days radio button is selected
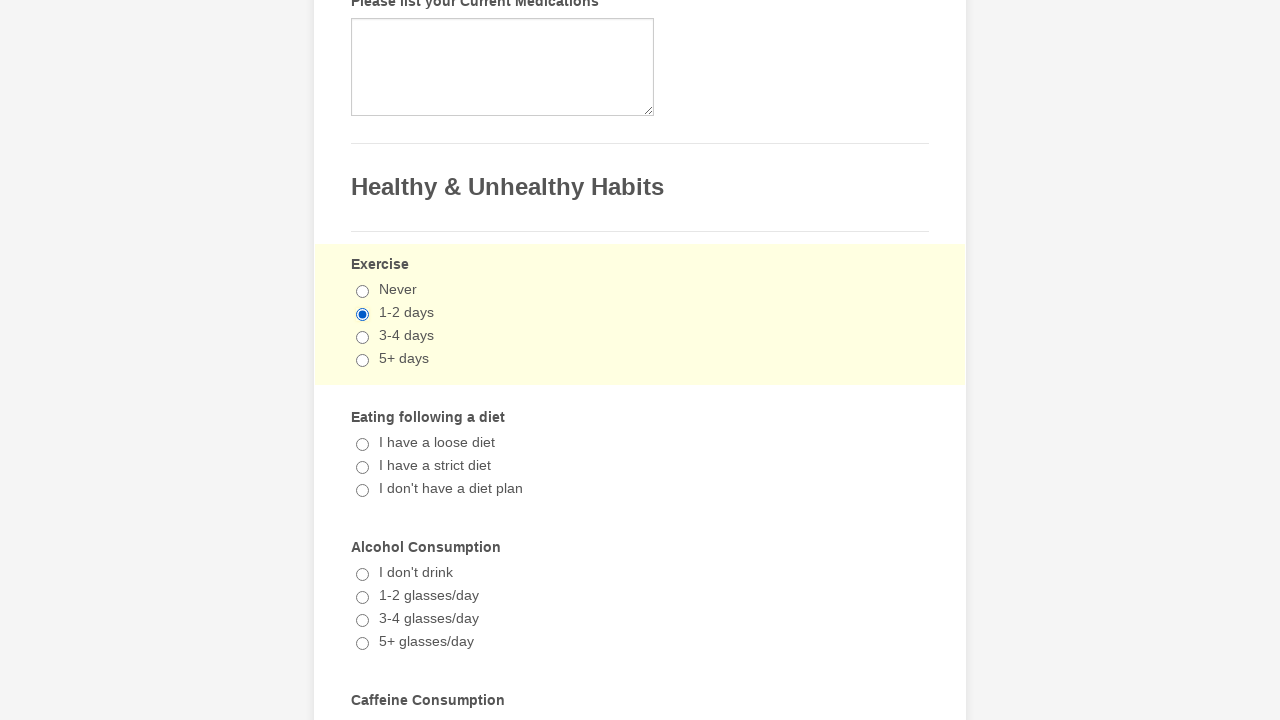

Clicked Cancer checkbox to deselect it at (362, 360) on xpath=//input[@value='Cancer']
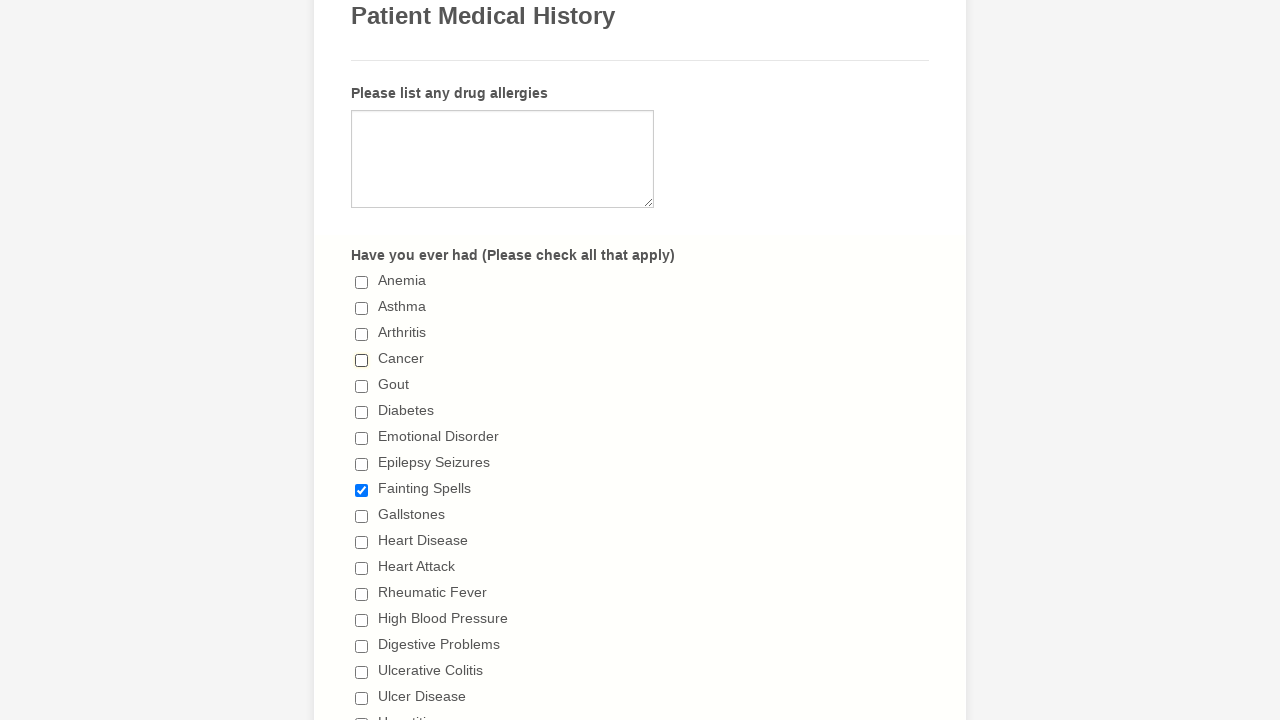

Clicked Fainting Spells checkbox to deselect it at (362, 490) on xpath=//input[@value='Fainting Spells']
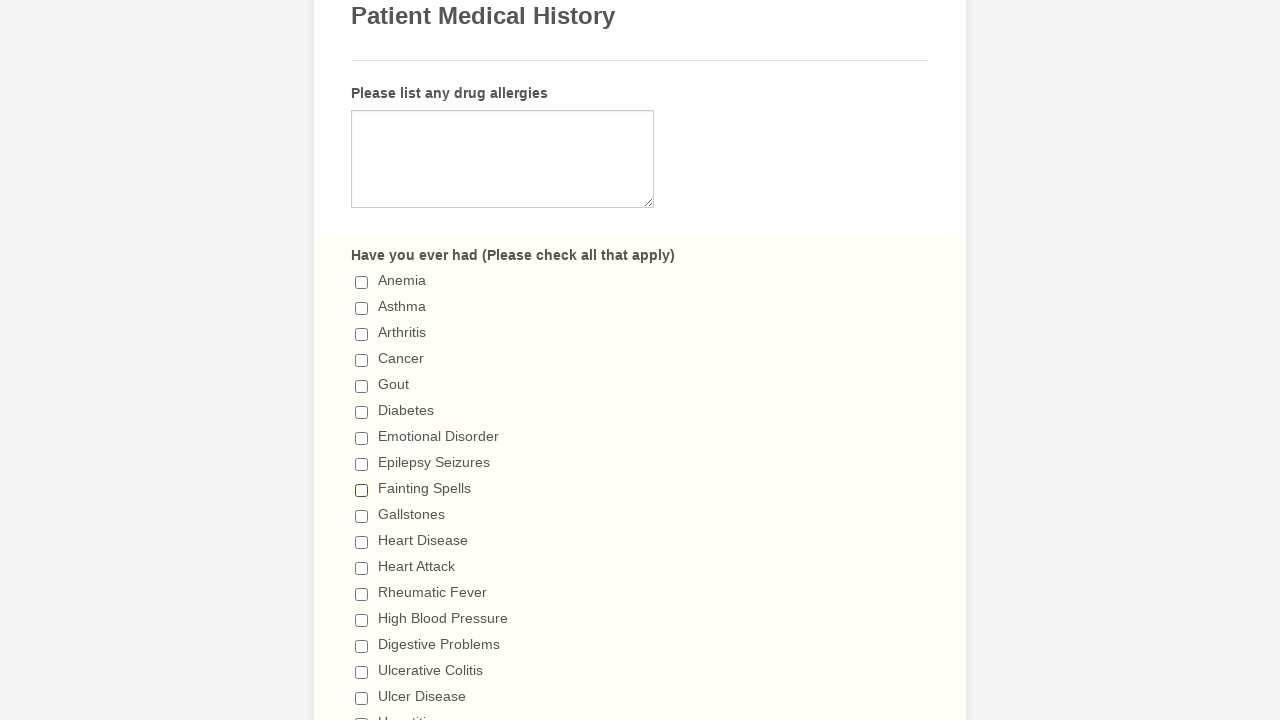

Verified Cancer checkbox is deselected
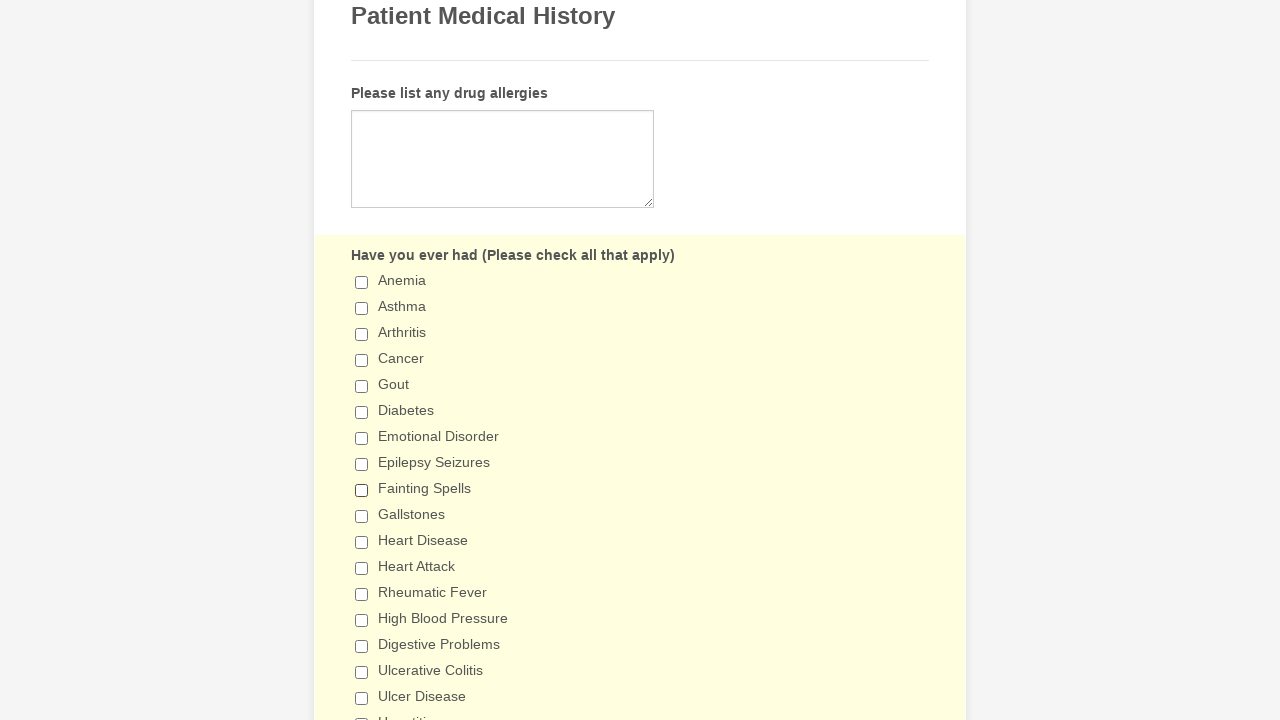

Verified Fainting Spells checkbox is deselected
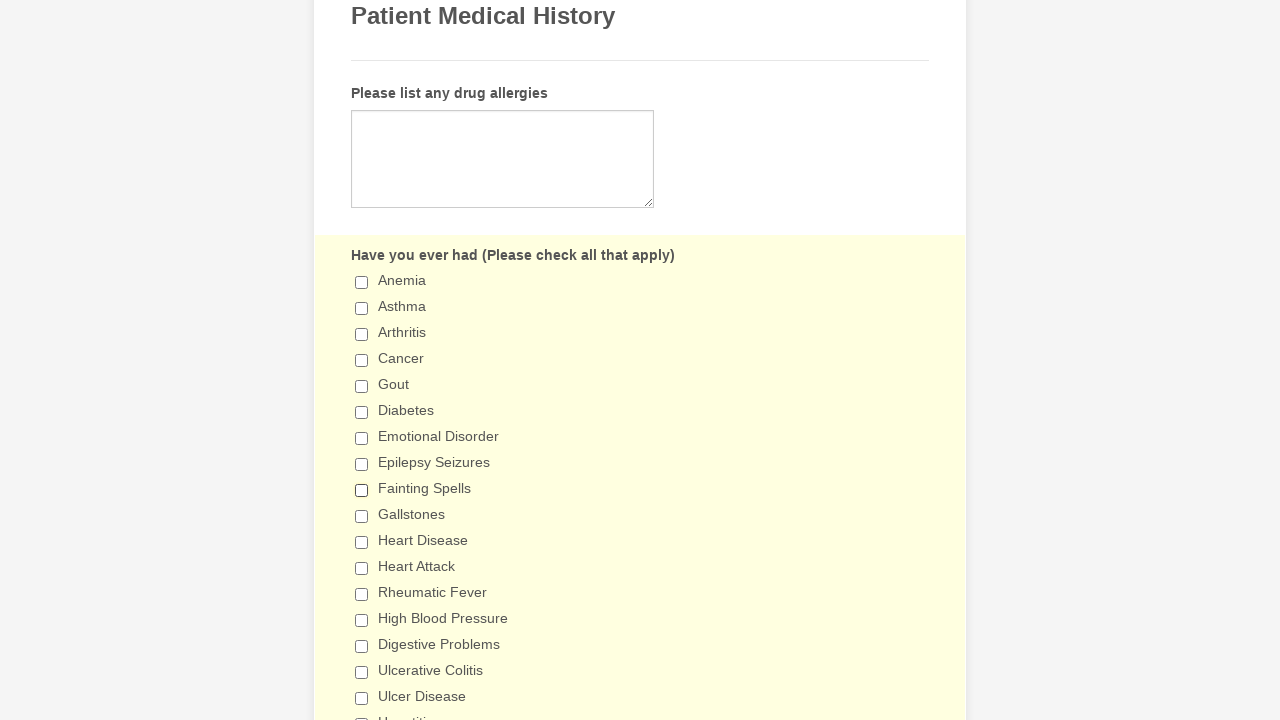

Clicked 5+ days radio button to switch selection from 1-2 days at (362, 361) on xpath=//input[@value='5+ days']
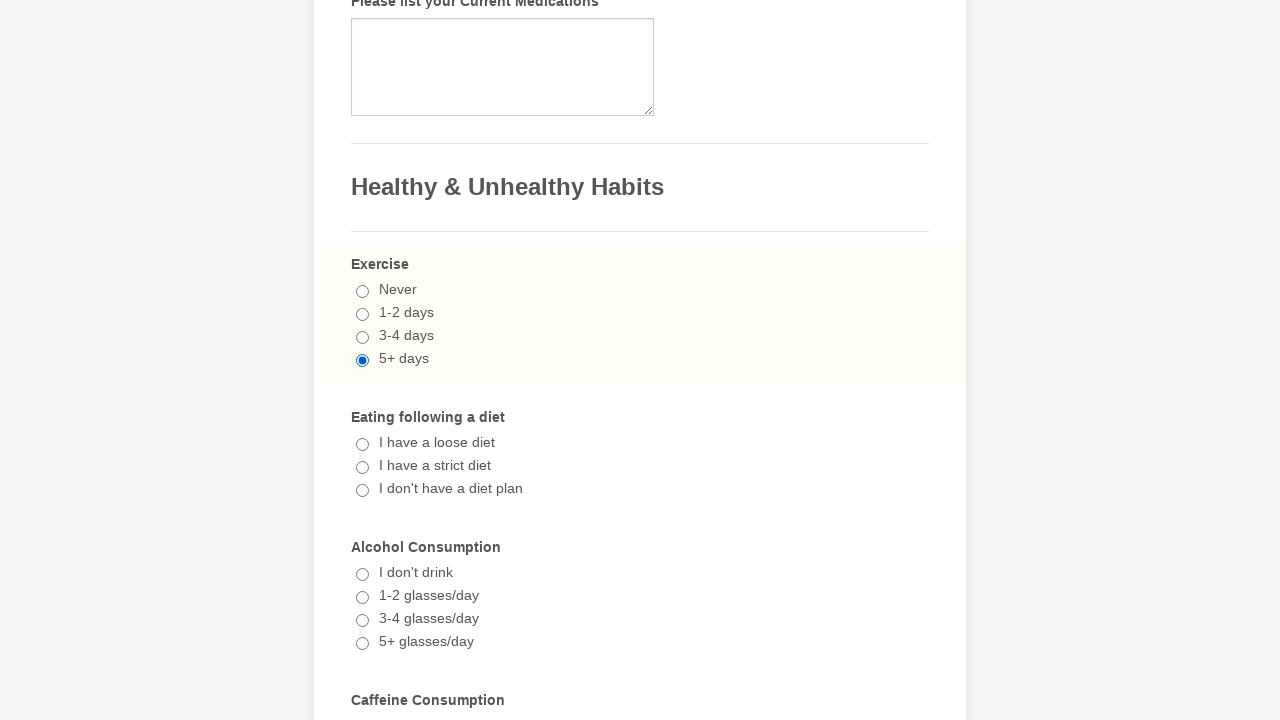

Verified 1-2 days radio button is deselected after switching to 5+ days
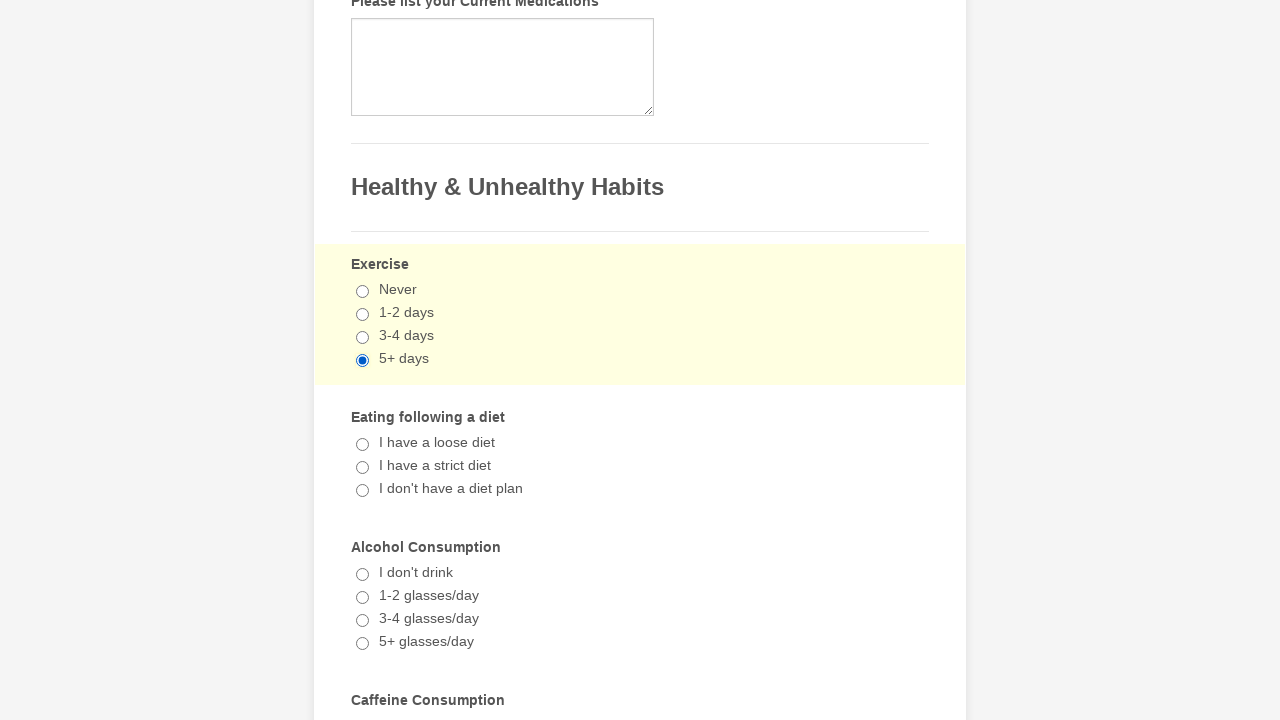

Clicked 1-2 days radio button to switch selection from 5+ days at (362, 315) on xpath=//input[@value='1-2 days']
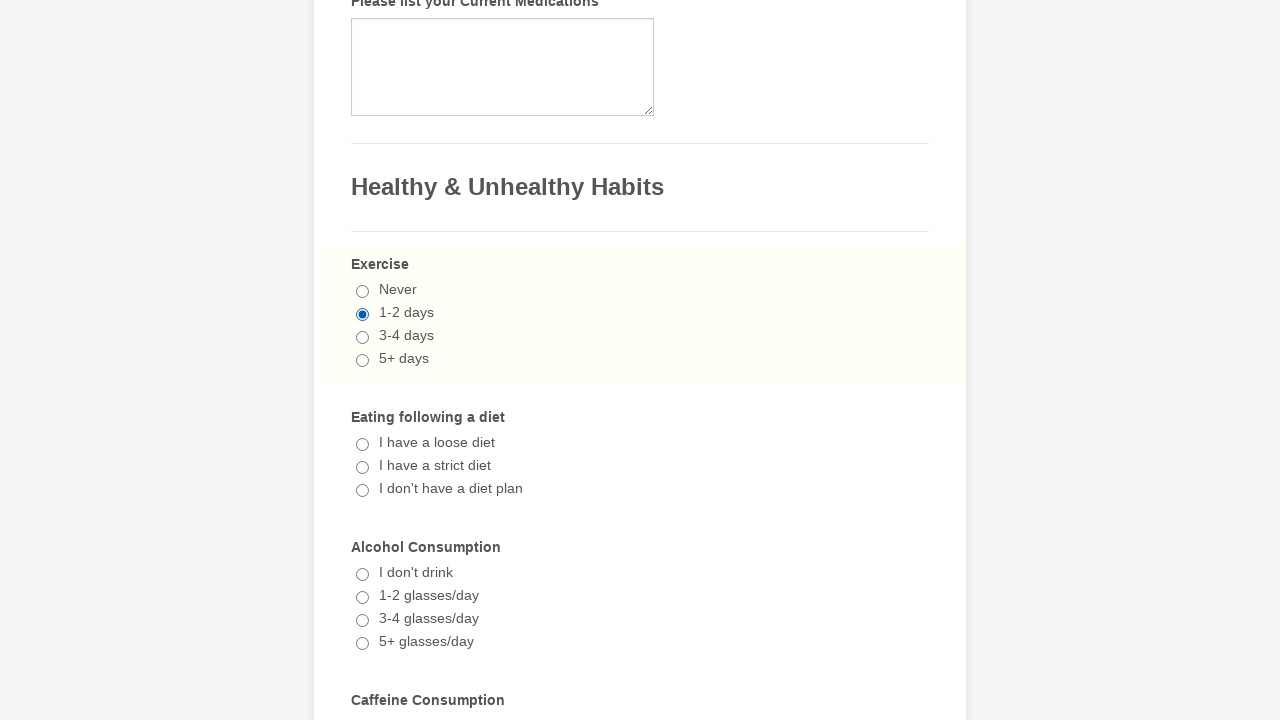

Verified 5+ days radio button is deselected after switching to 1-2 days
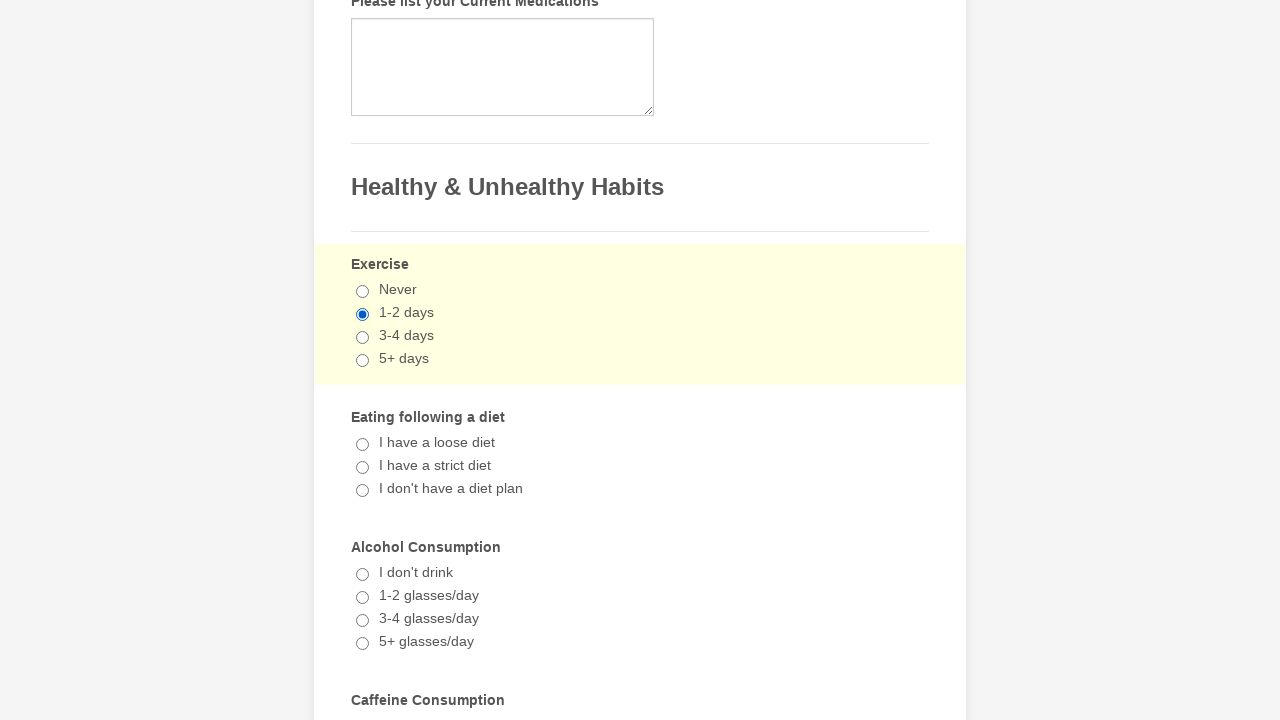

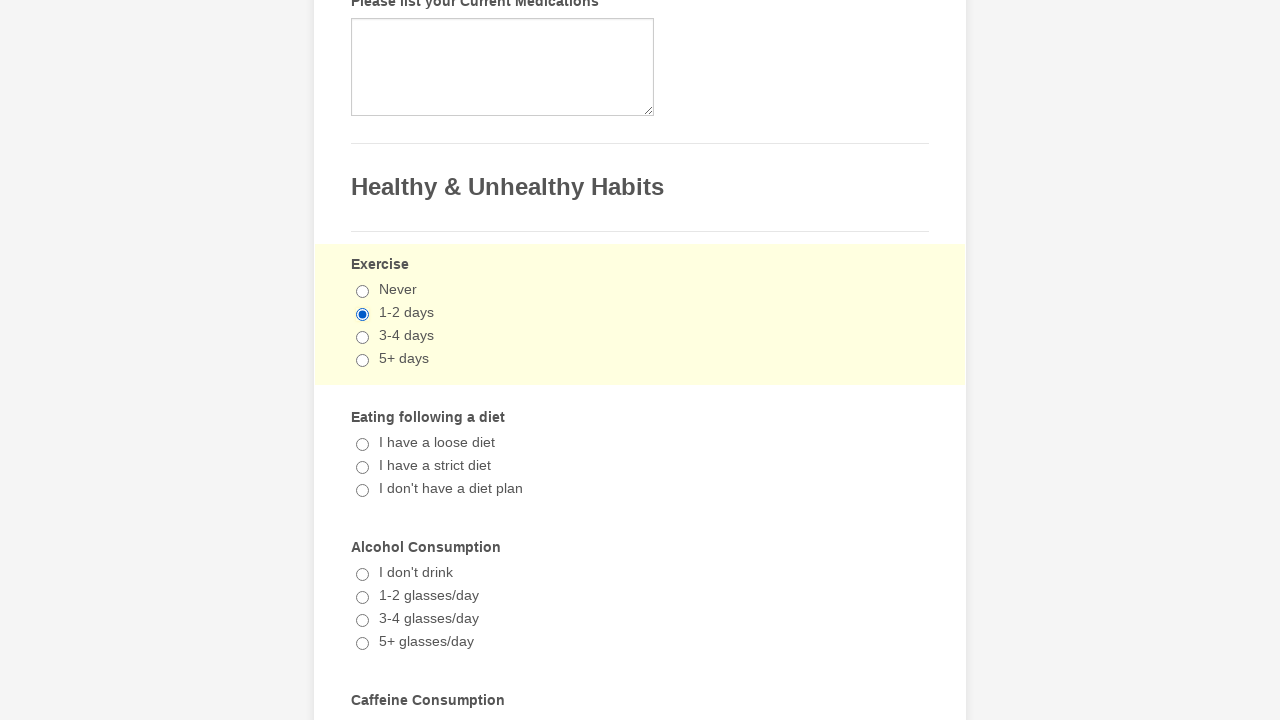